Clicks on Console Logs link from Chapter 5, verifies navigation to the console logs page, and returns to main page

Starting URL: https://bonigarcia.dev/selenium-webdriver-java/

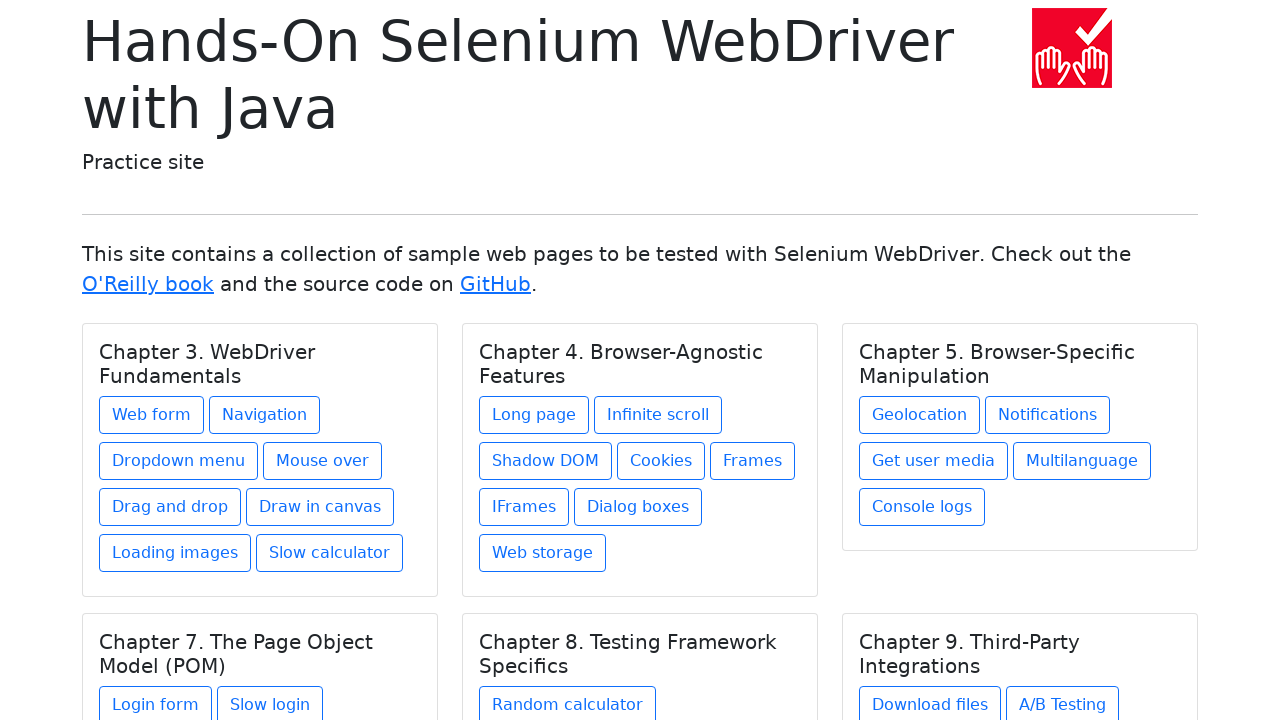

Clicked on Console Logs link from Chapter 5 at (922, 507) on xpath=//h5[text()='Chapter 5. Browser-Specific Manipulation']/../a[@href='consol
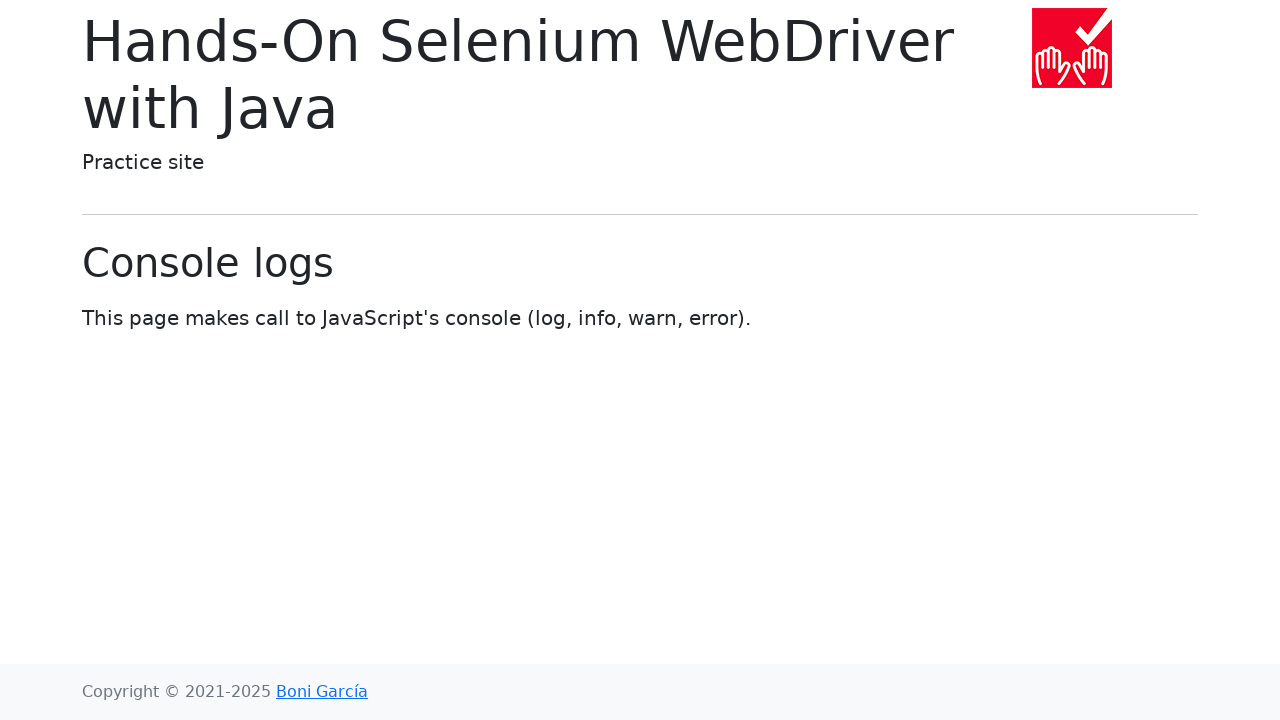

Verified navigation to console logs page - page loaded
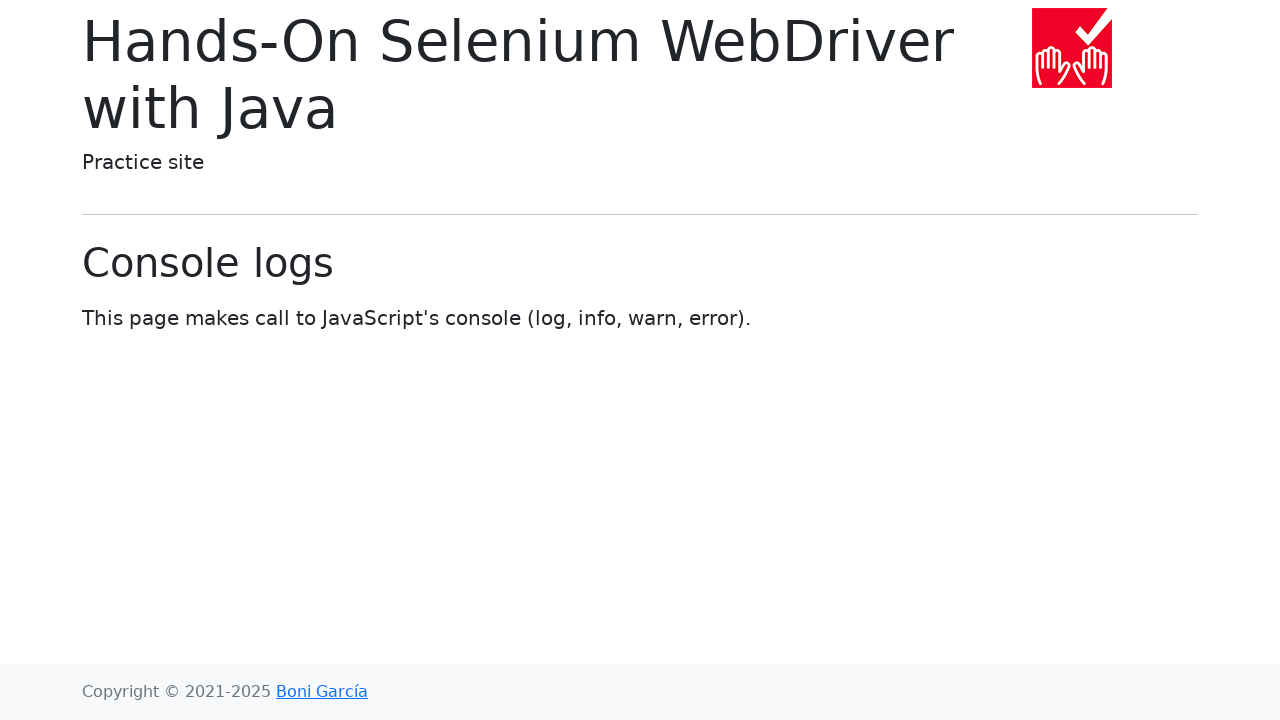

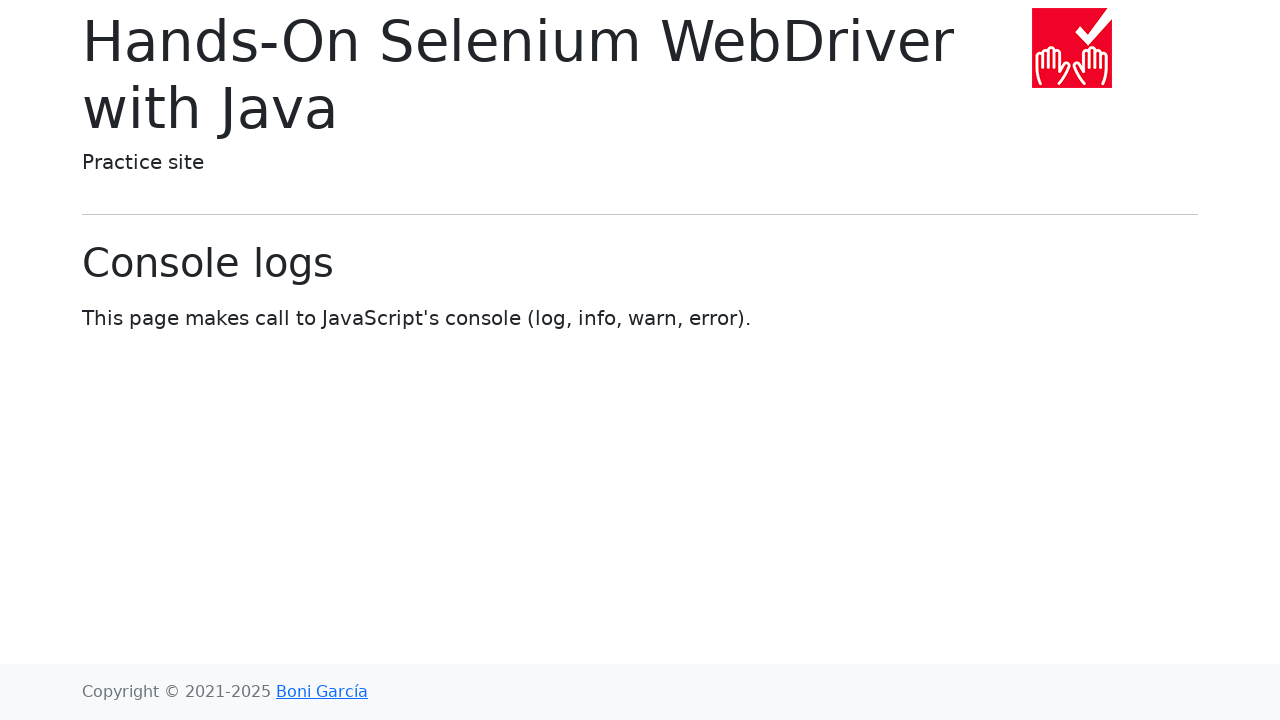